Navigates to the WebdriverIO website and retrieves the page title to verify it matches the expected value

Starting URL: http://webdriver.io

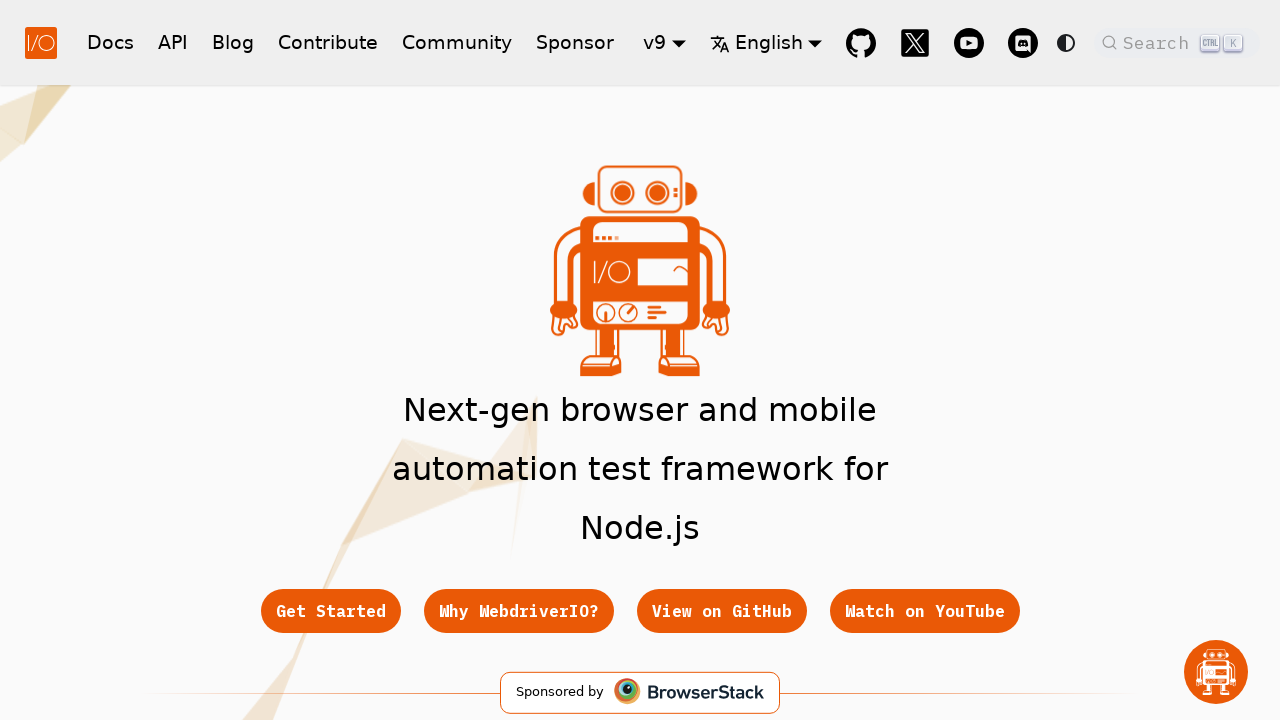

Navigated to WebdriverIO website
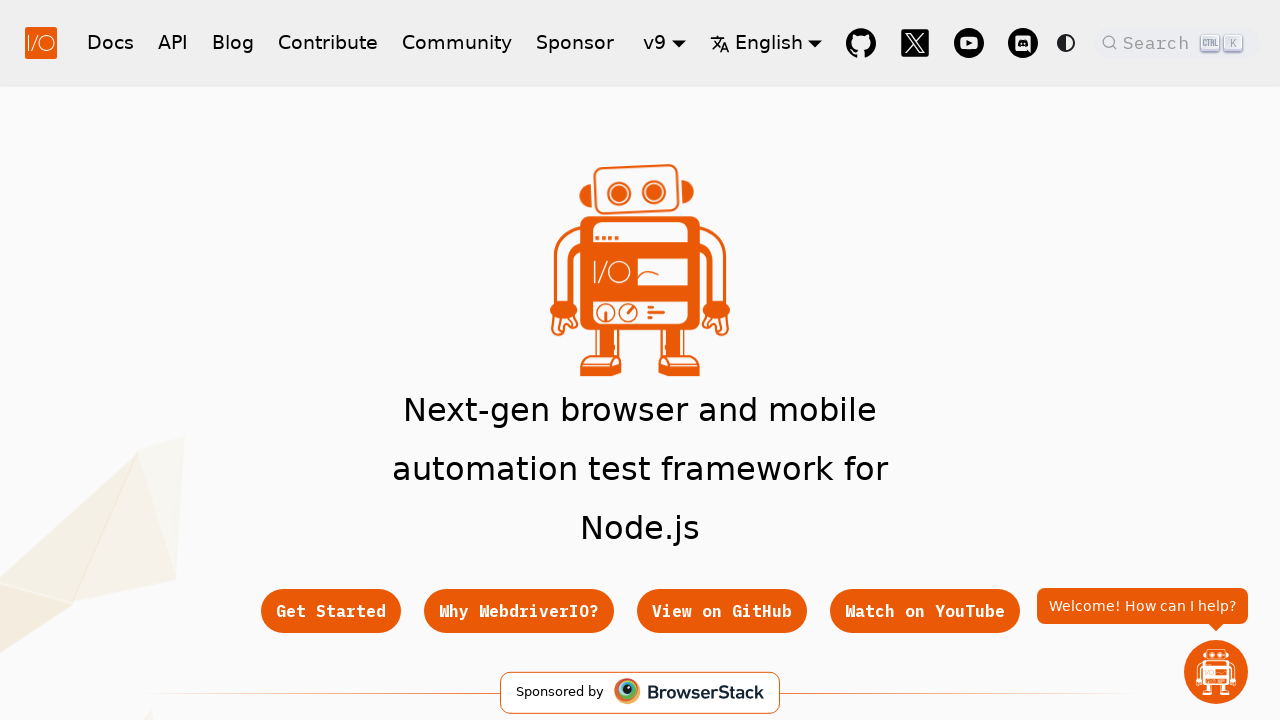

Retrieved page title
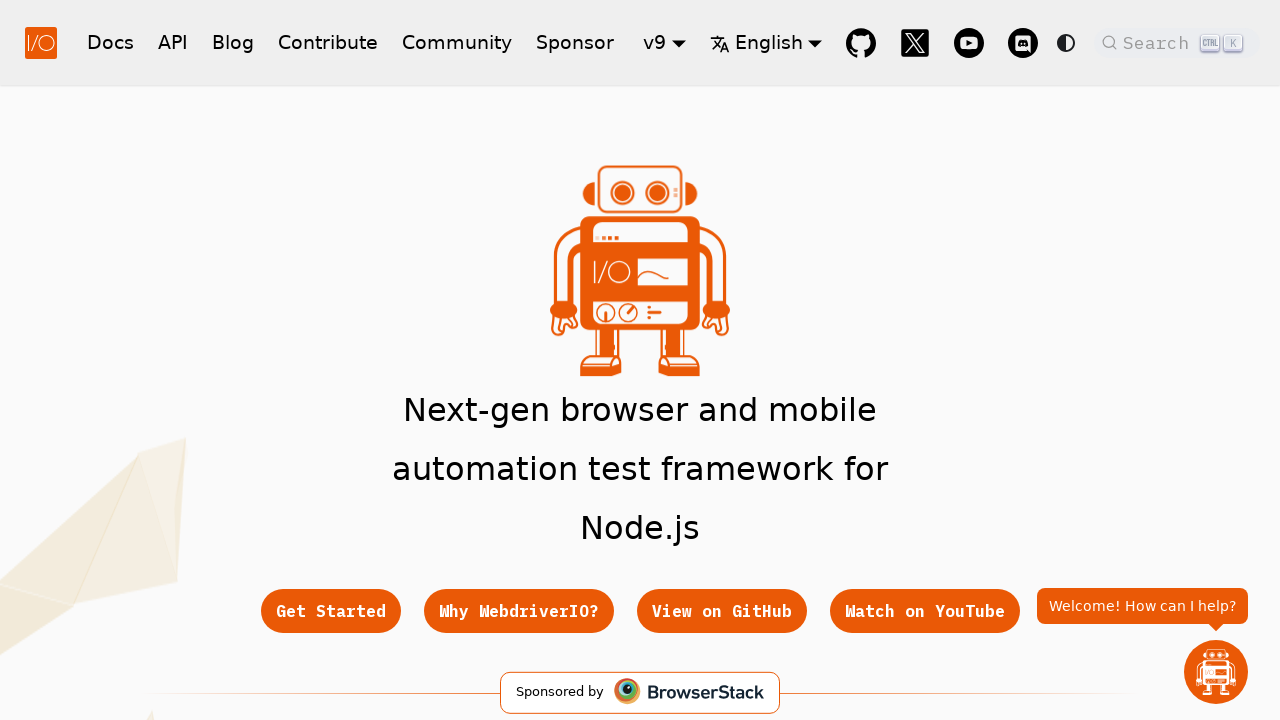

Verified page title matches expected value
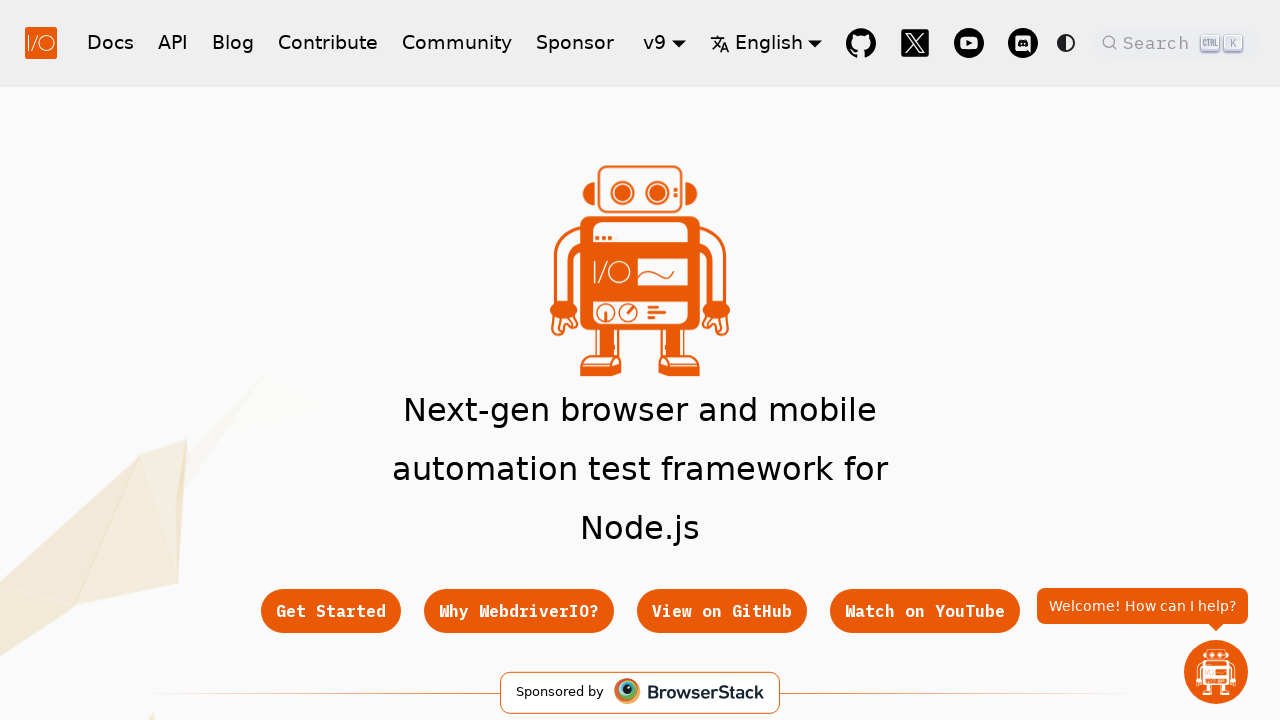

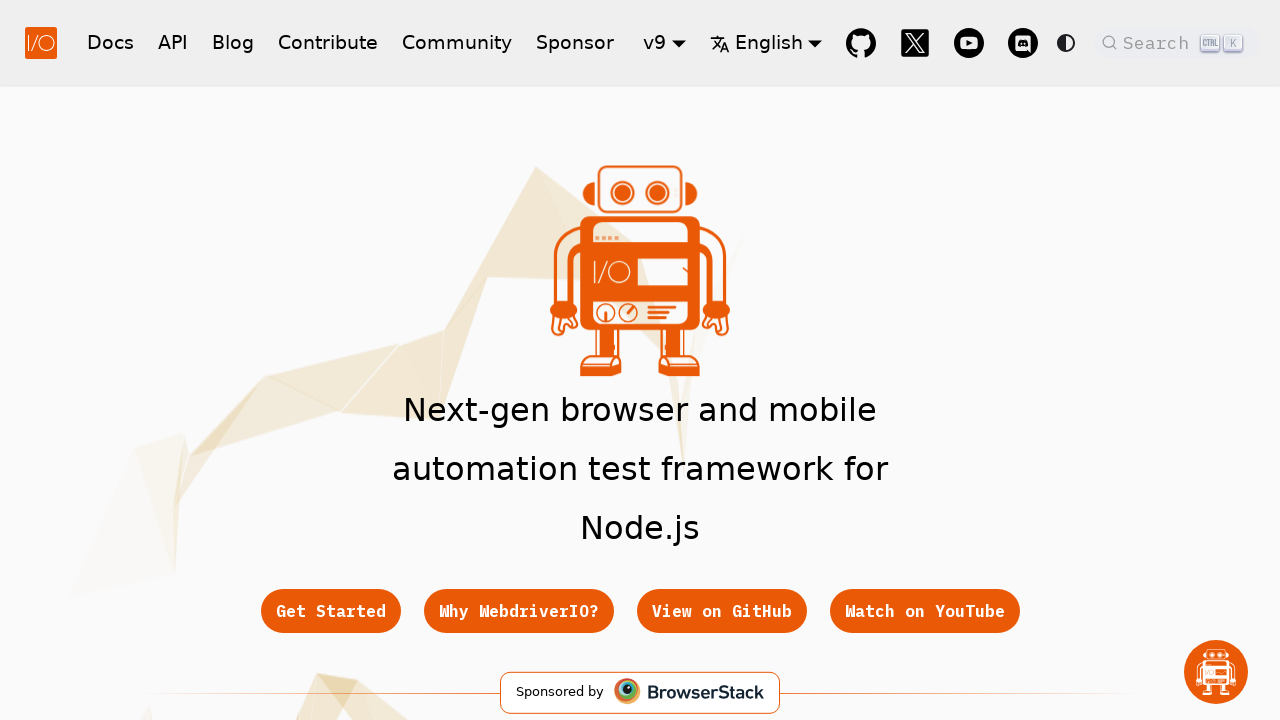